Tests various mouse interactions including click, double-click, and right-click on different elements to verify mouse event handling

Starting URL: https://training-support.net/webelements/mouse-events

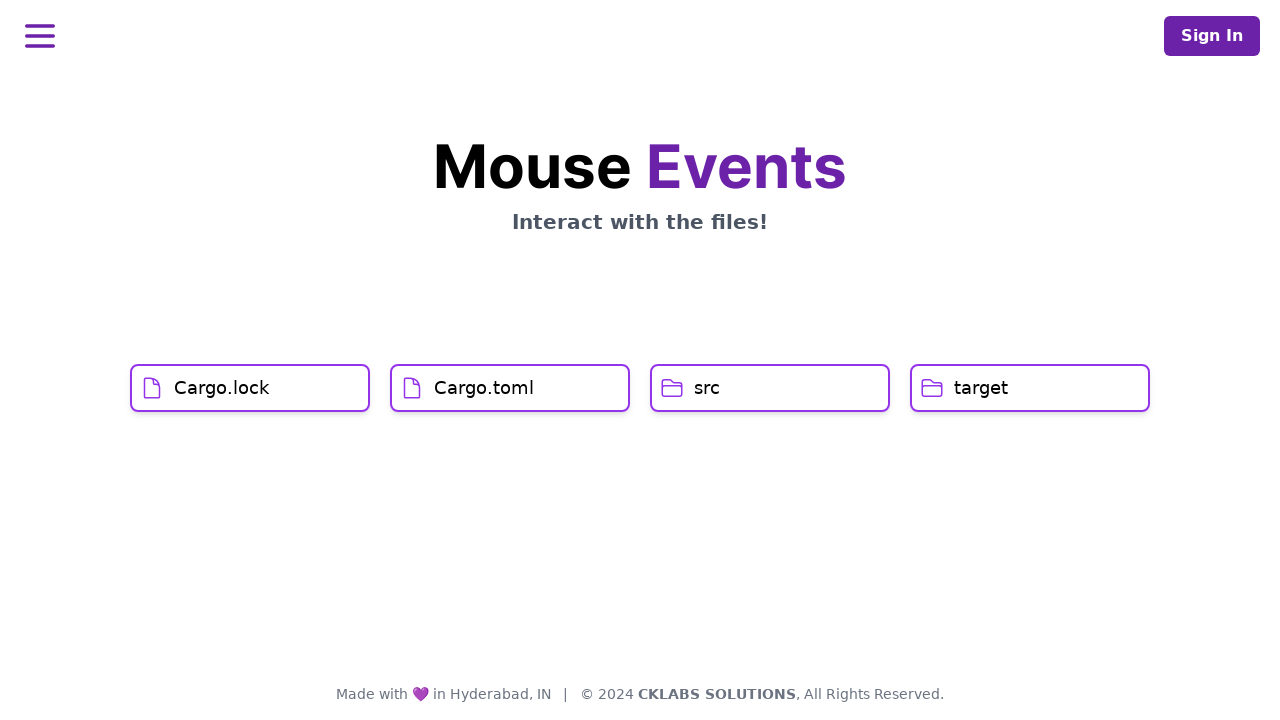

Clicked on Cargo.lock element at (222, 388) on h1:has-text('Cargo.lock')
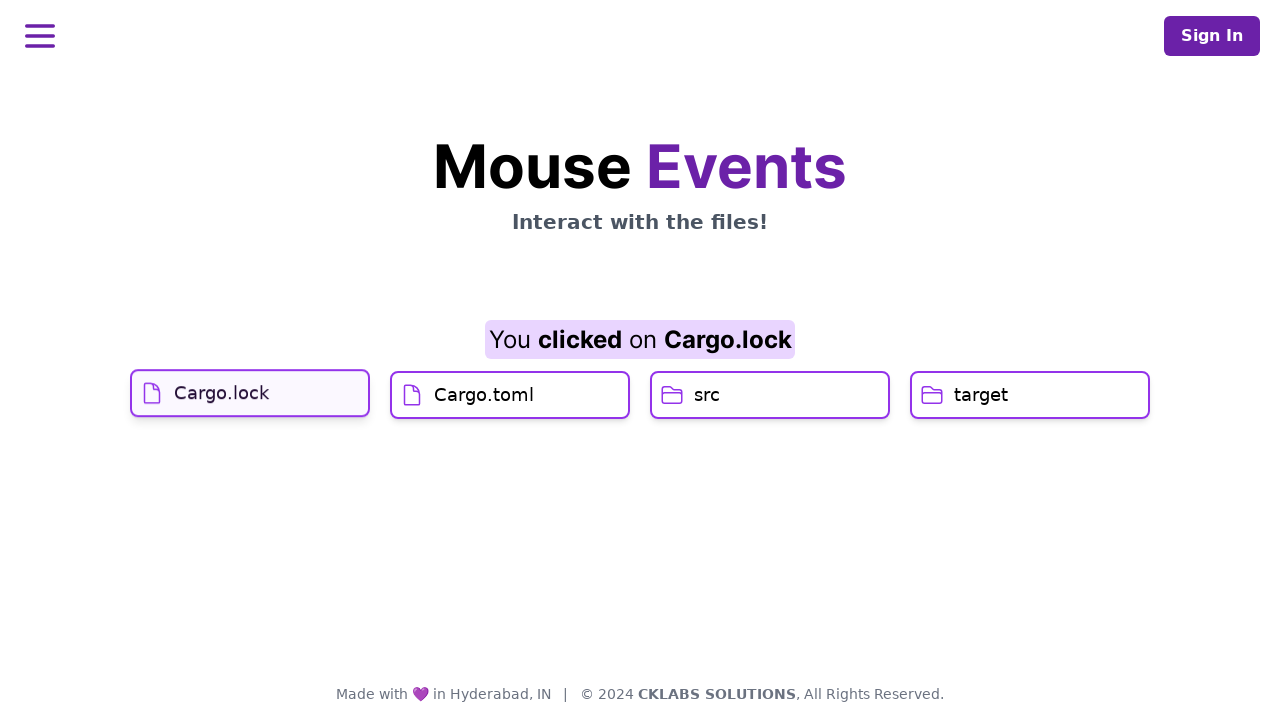

Clicked on Cargo.toml element at (484, 420) on h1:has-text('Cargo.toml')
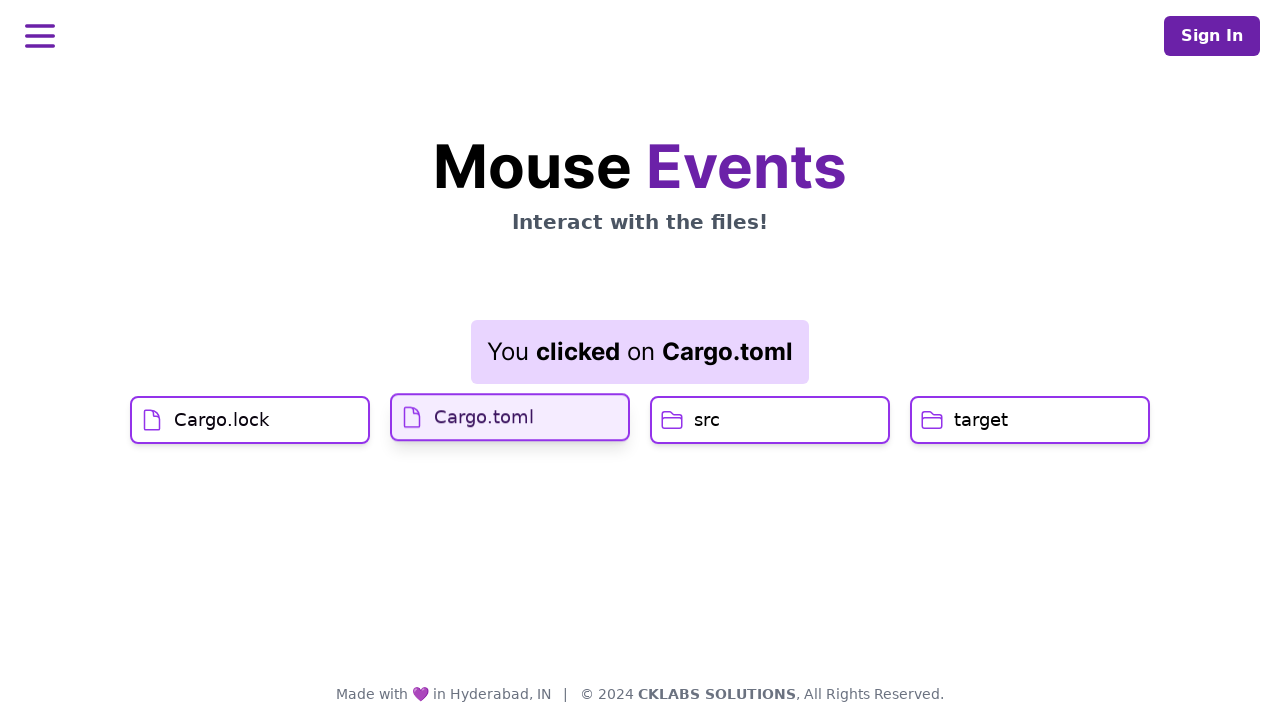

Double-clicked on src element at (707, 420) on h1:has-text('src')
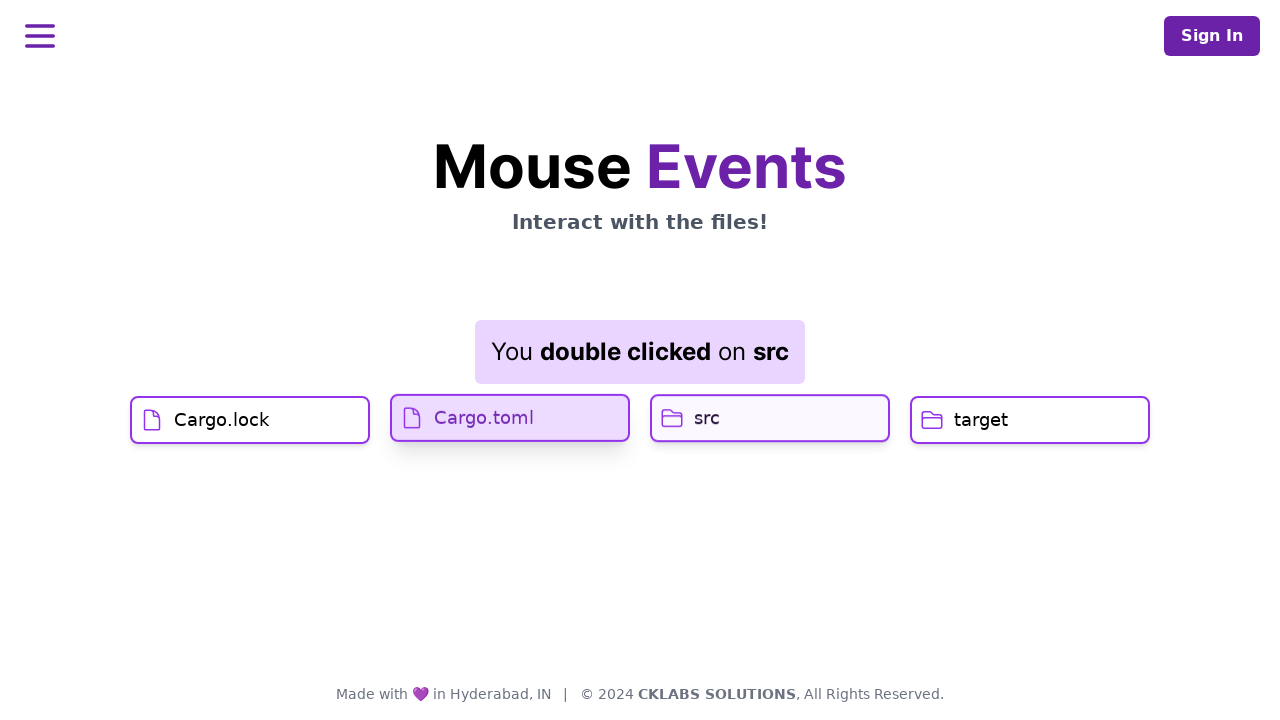

Right-clicked on target element to open context menu at (981, 420) on h1:has-text('target')
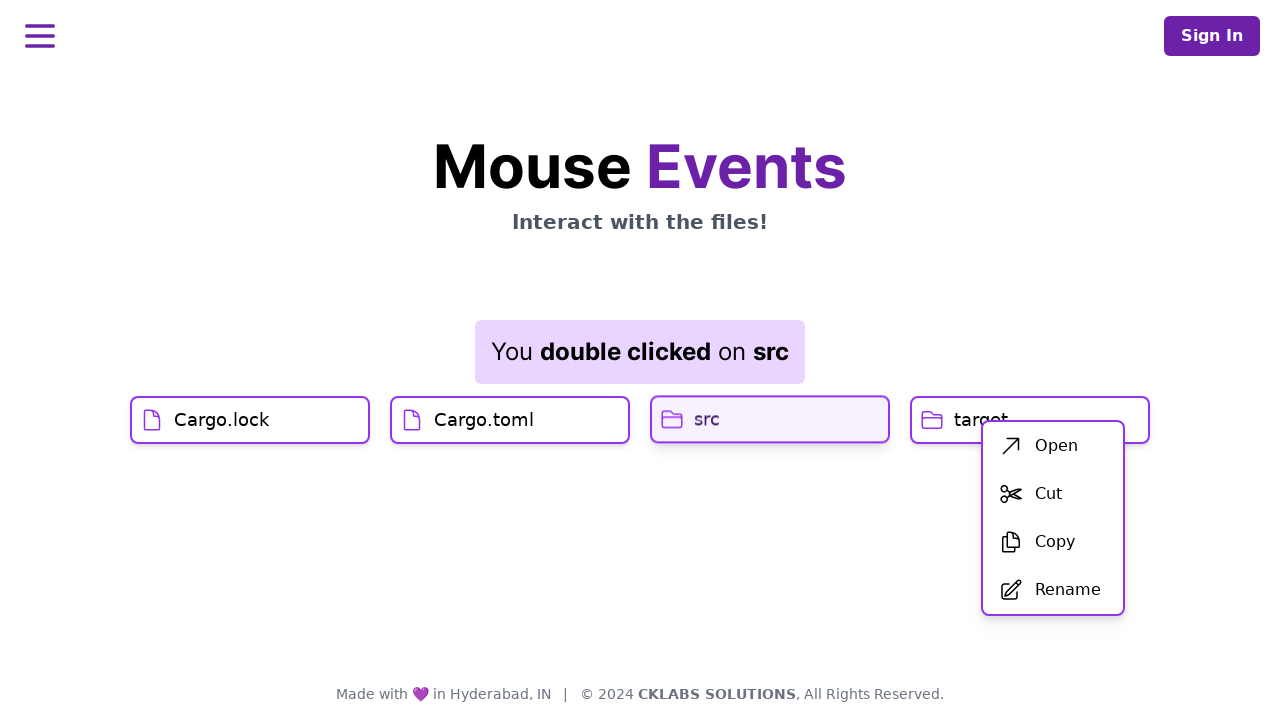

Clicked on Open menu item from context menu at (1056, 446) on span:has-text('Open')
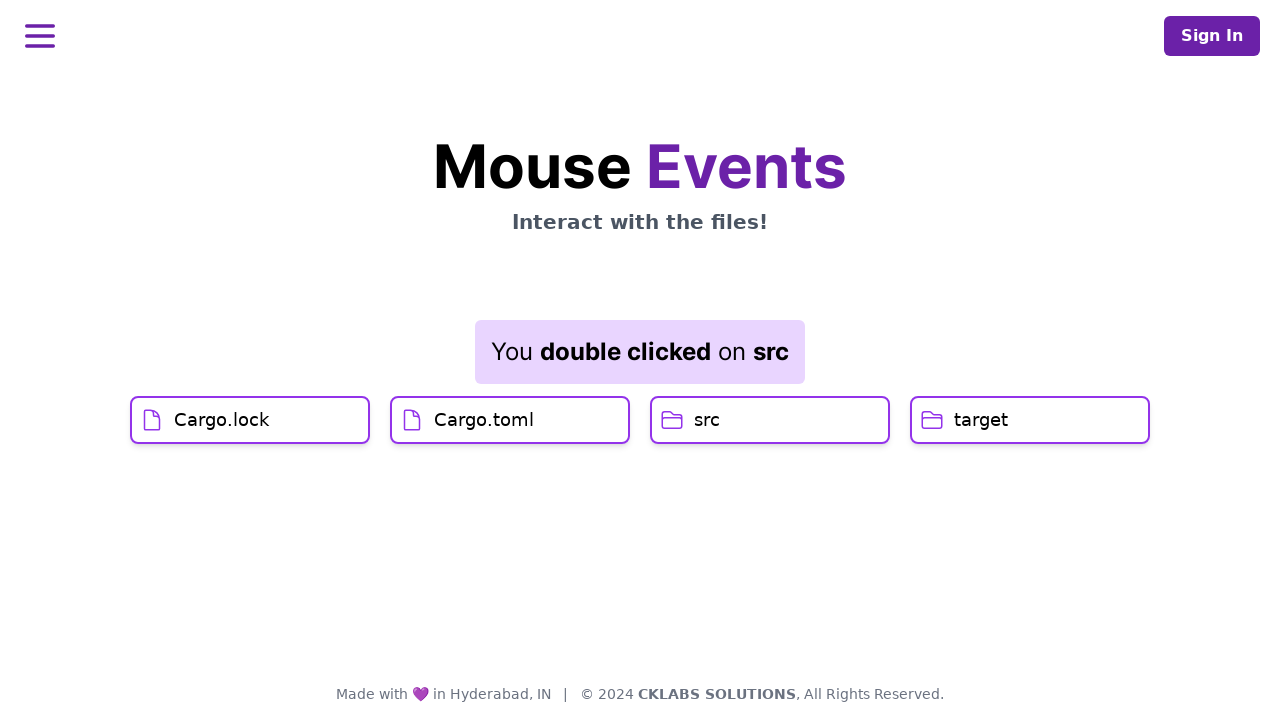

Result element loaded and ready
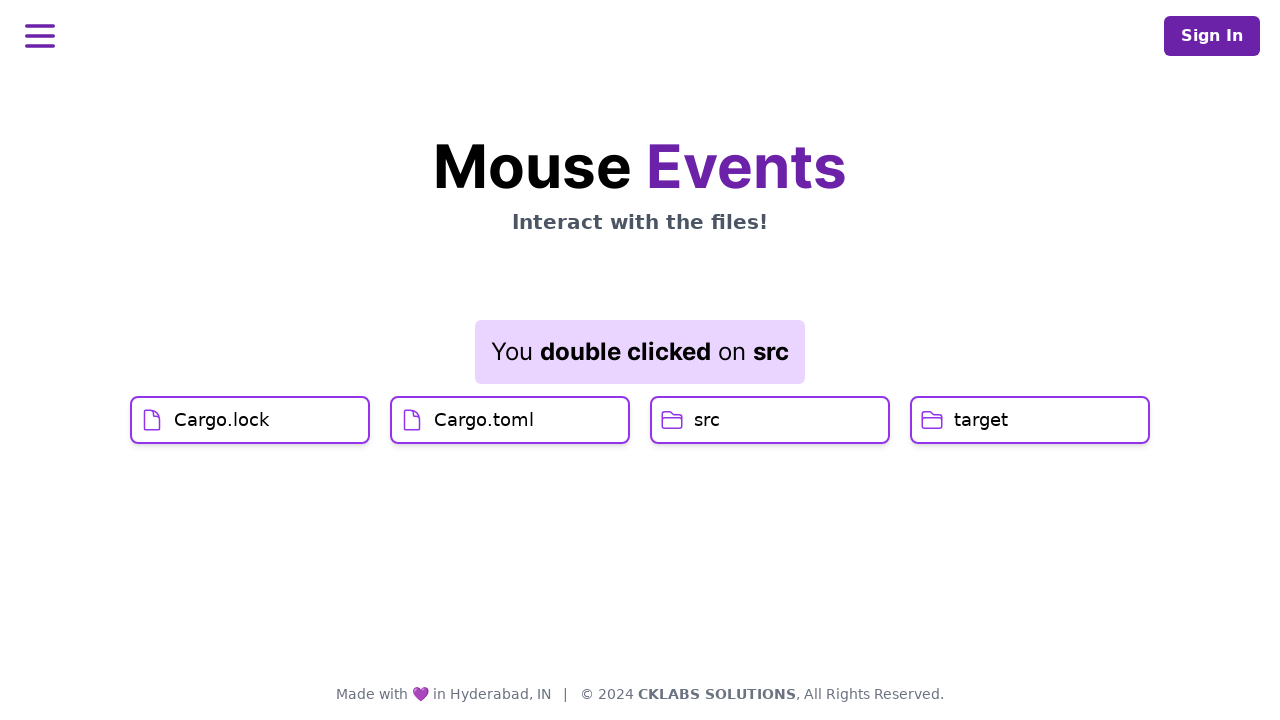

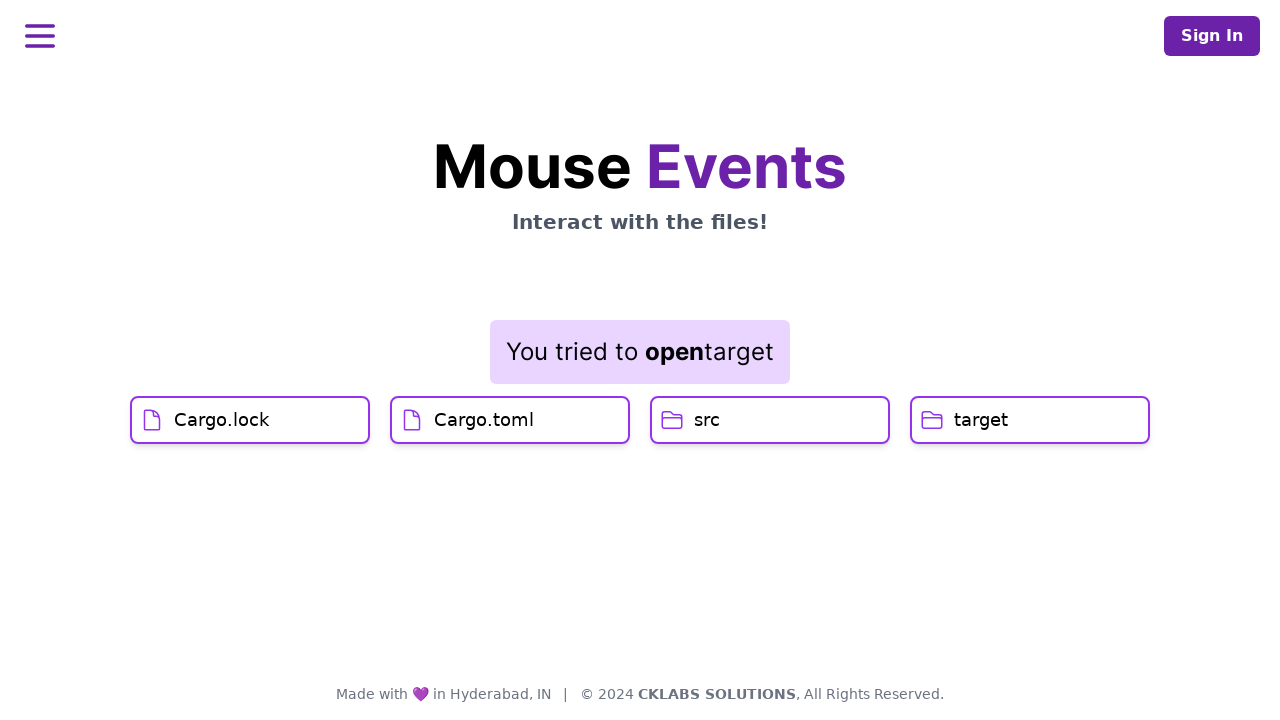